Tests right-click context menu functionality by performing a context click on a button element

Starting URL: https://swisnl.github.io/jQuery-contextMenu/demo.html

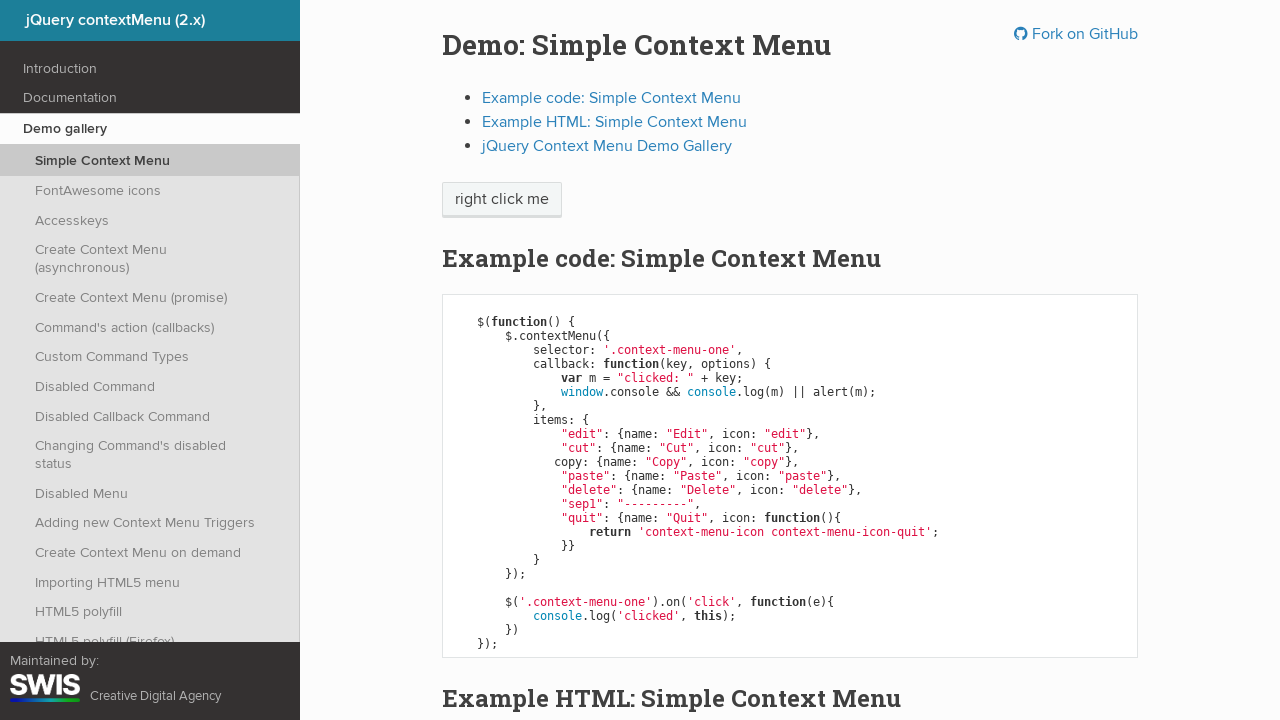

Located the context menu button element
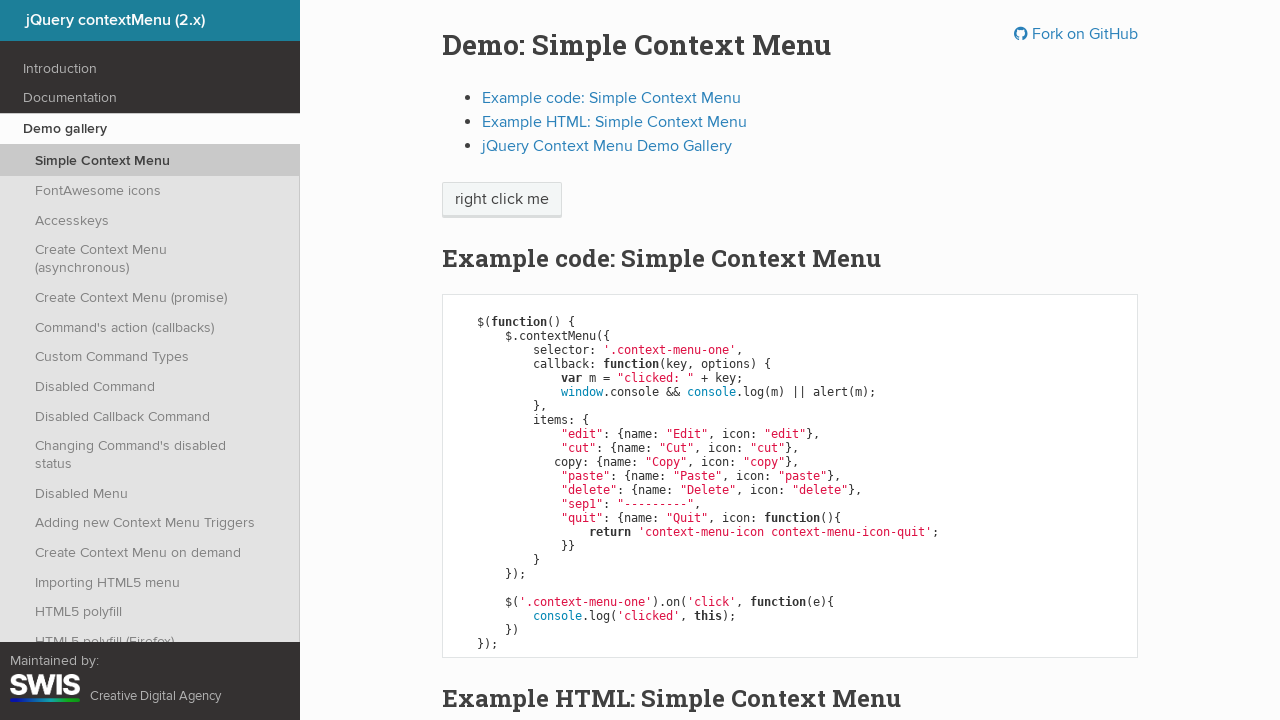

Performed right-click on the button to open context menu at (502, 200) on .context-menu-one.btn.btn-neutral
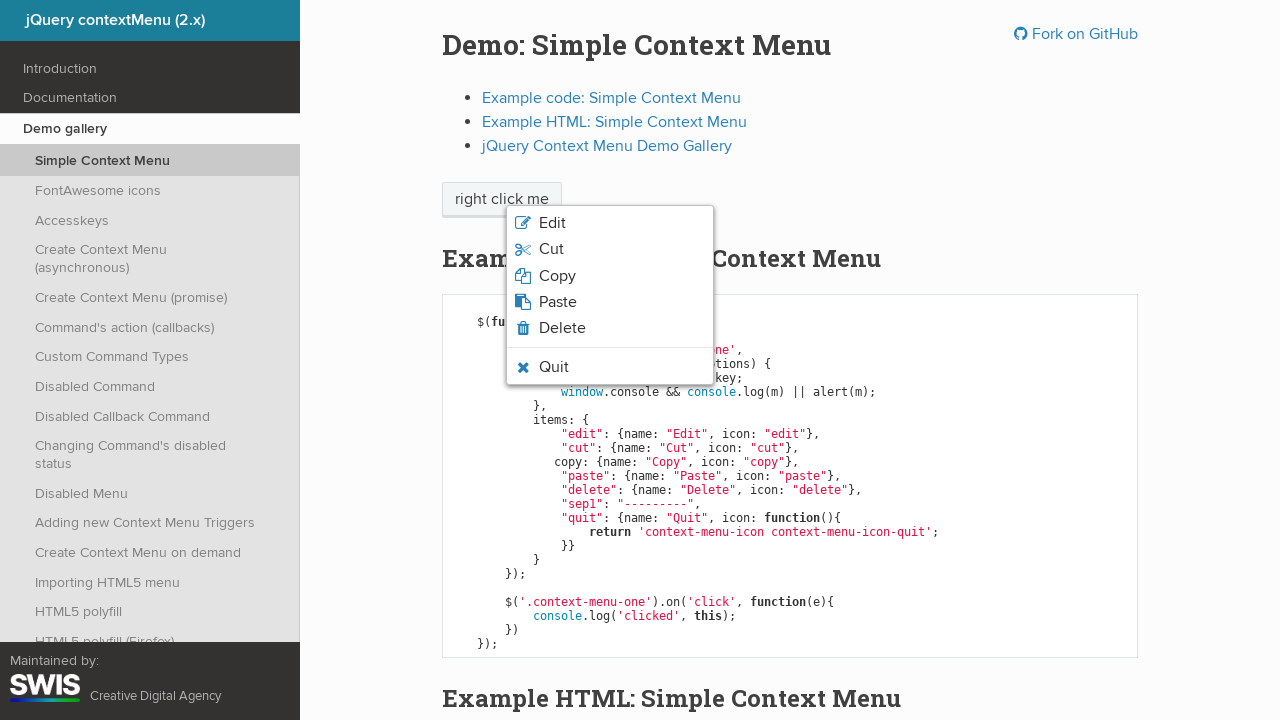

Waited for context menu to appear
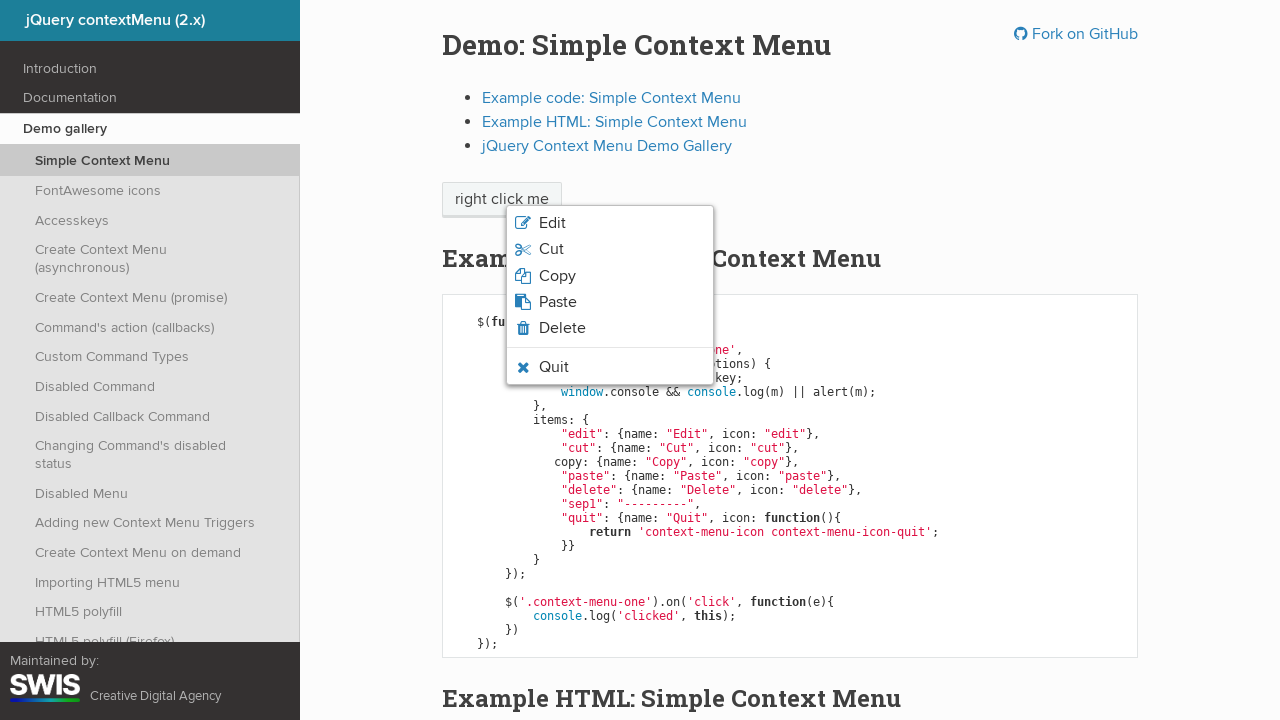

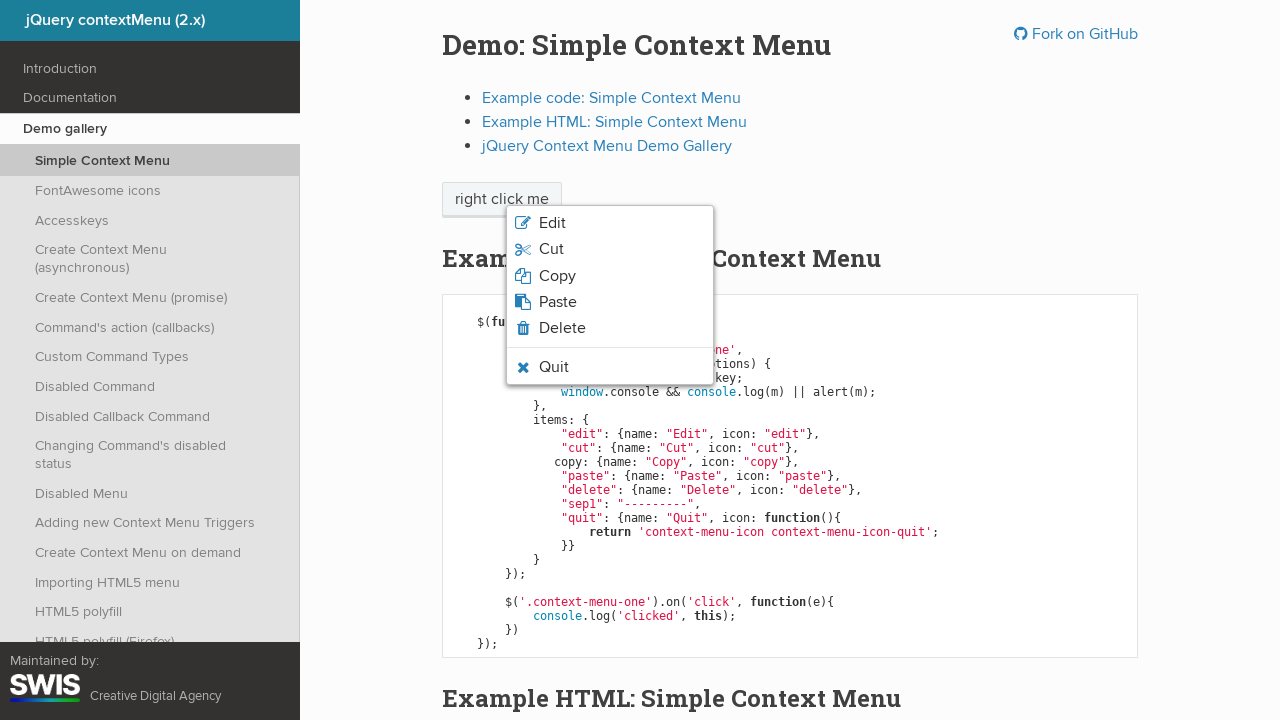